Tests a Selenium practice form by filling in personal information fields, selecting gender and experience via radio buttons, checking profession and automation tool checkboxes, selecting options from dropdown menus, and submitting the form.

Starting URL: https://www.techlistic.com/p/selenium-practice-form.html

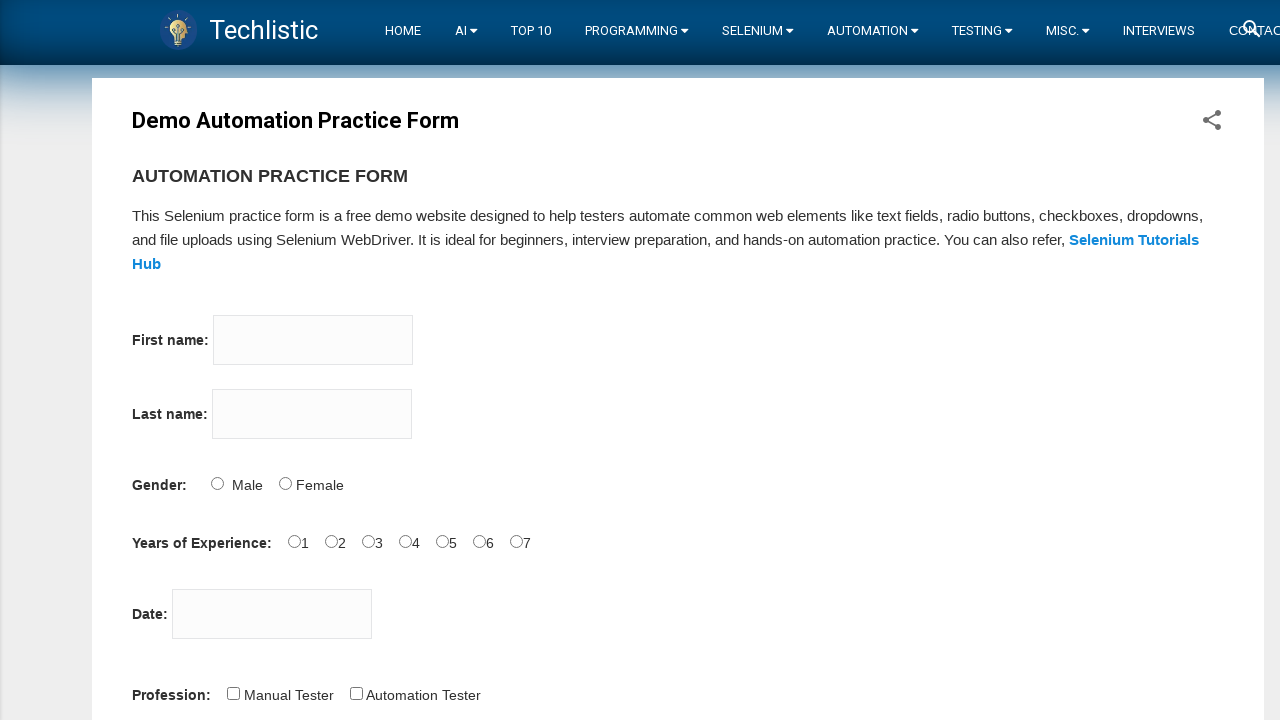

Filled first name field with 'Michael' on input[name='firstname']
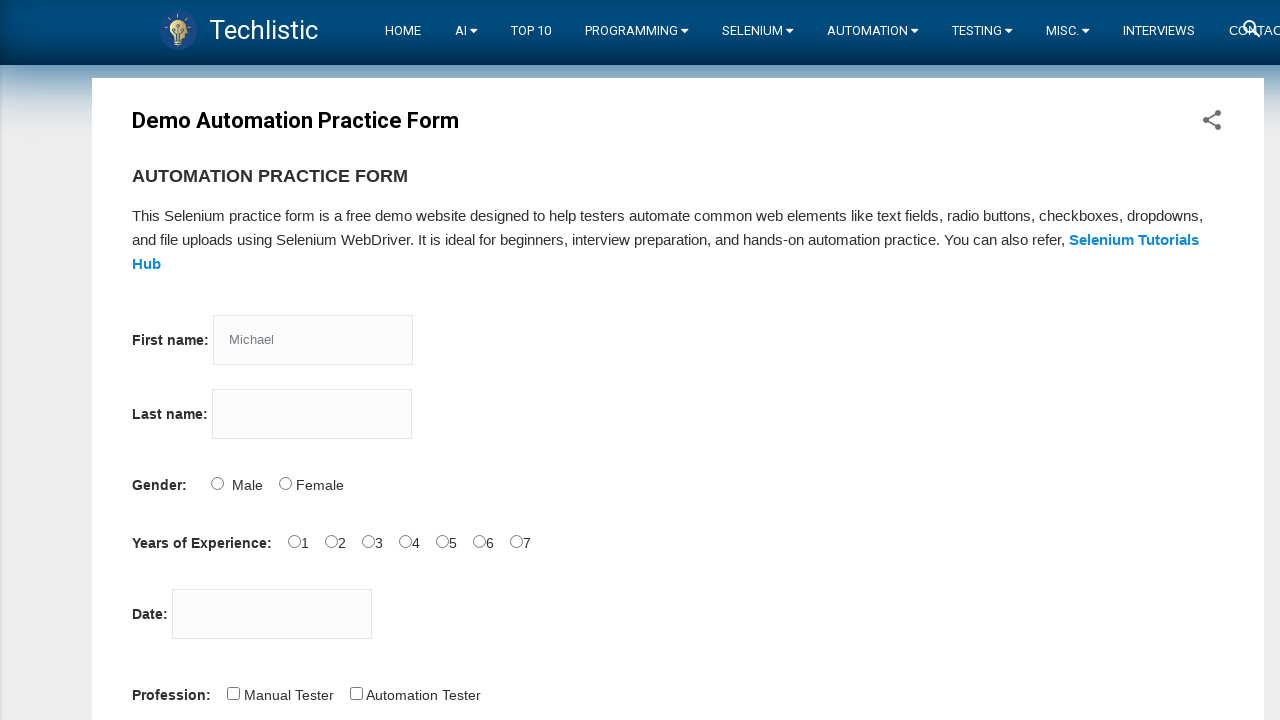

Filled last name field with 'Thompson' on input[name='lastname']
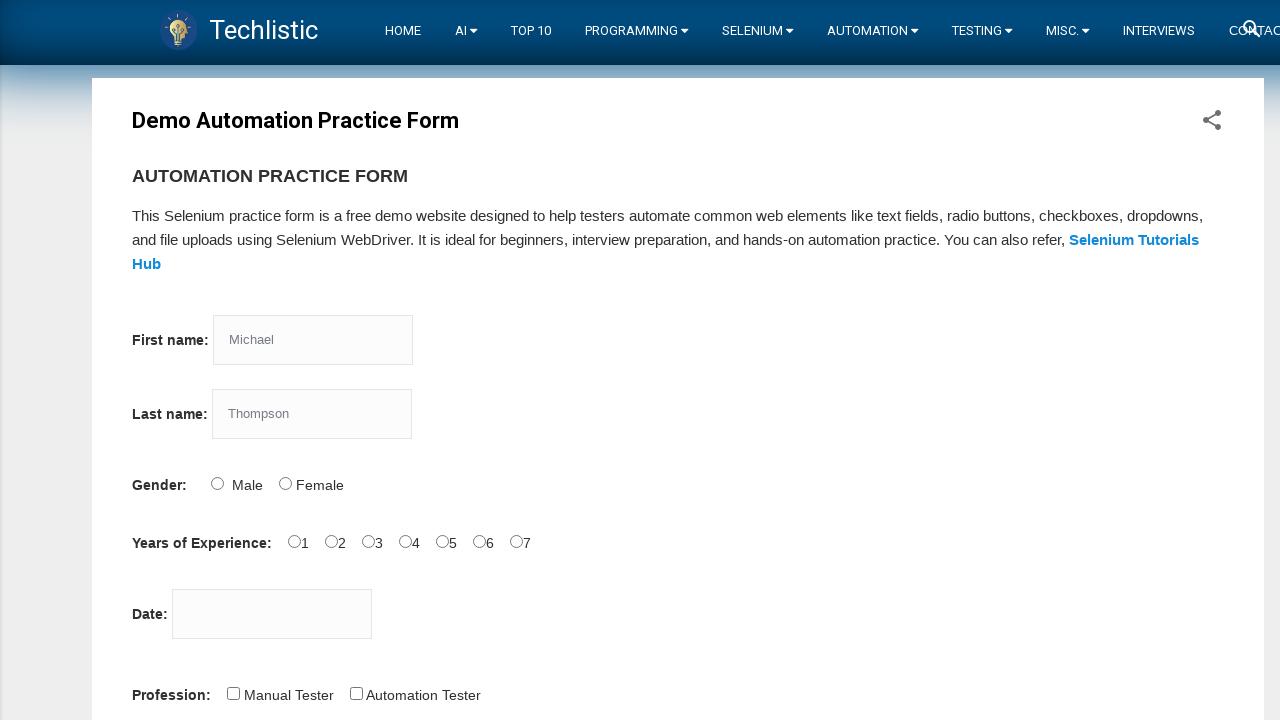

Selected Male gender radio button at (217, 483) on input#sex-0
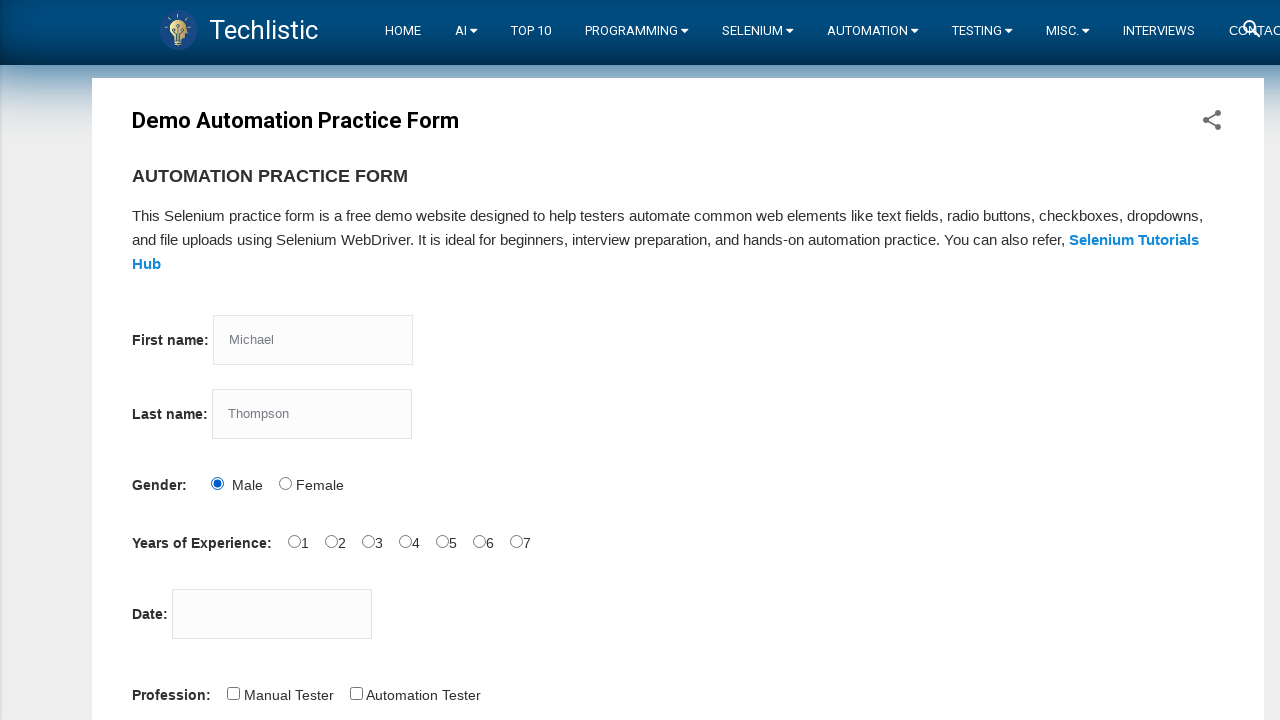

Selected 3 years experience radio button at (405, 541) on input#exp-3
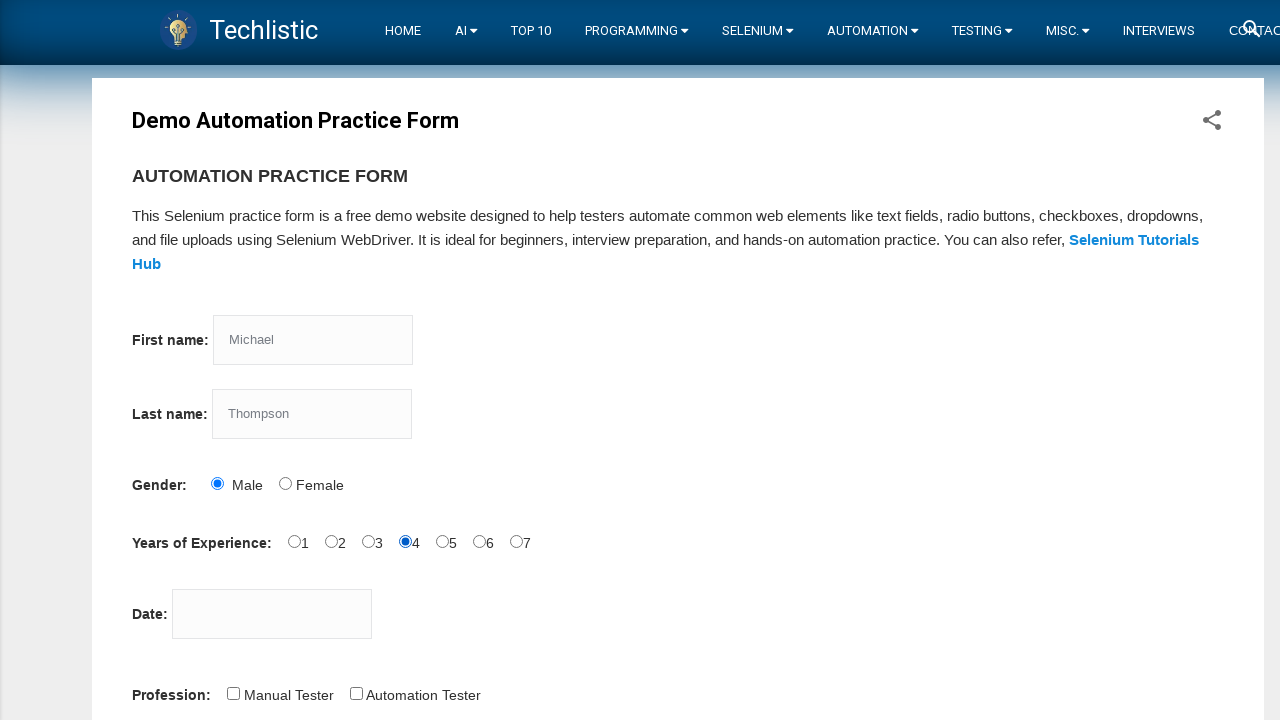

Filled date field with '04/15/2024' on input#datepicker
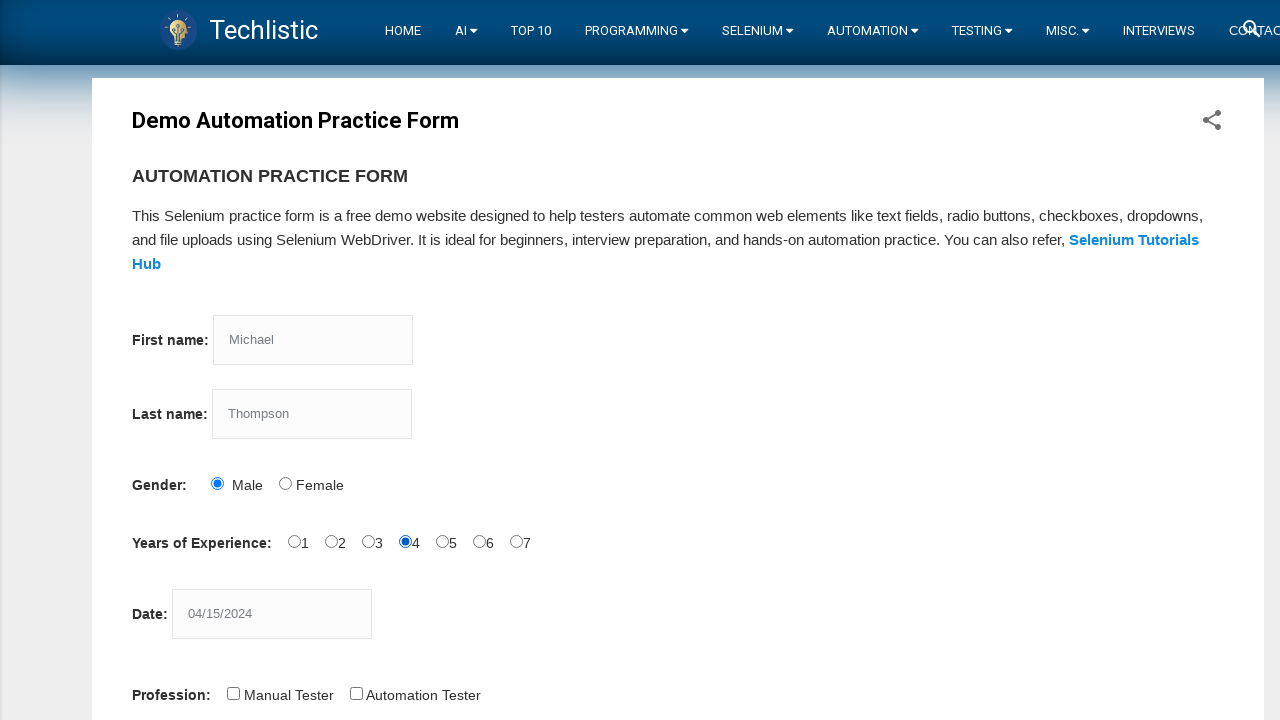

Checked Automation Tester profession checkbox at (356, 693) on input#profession-1
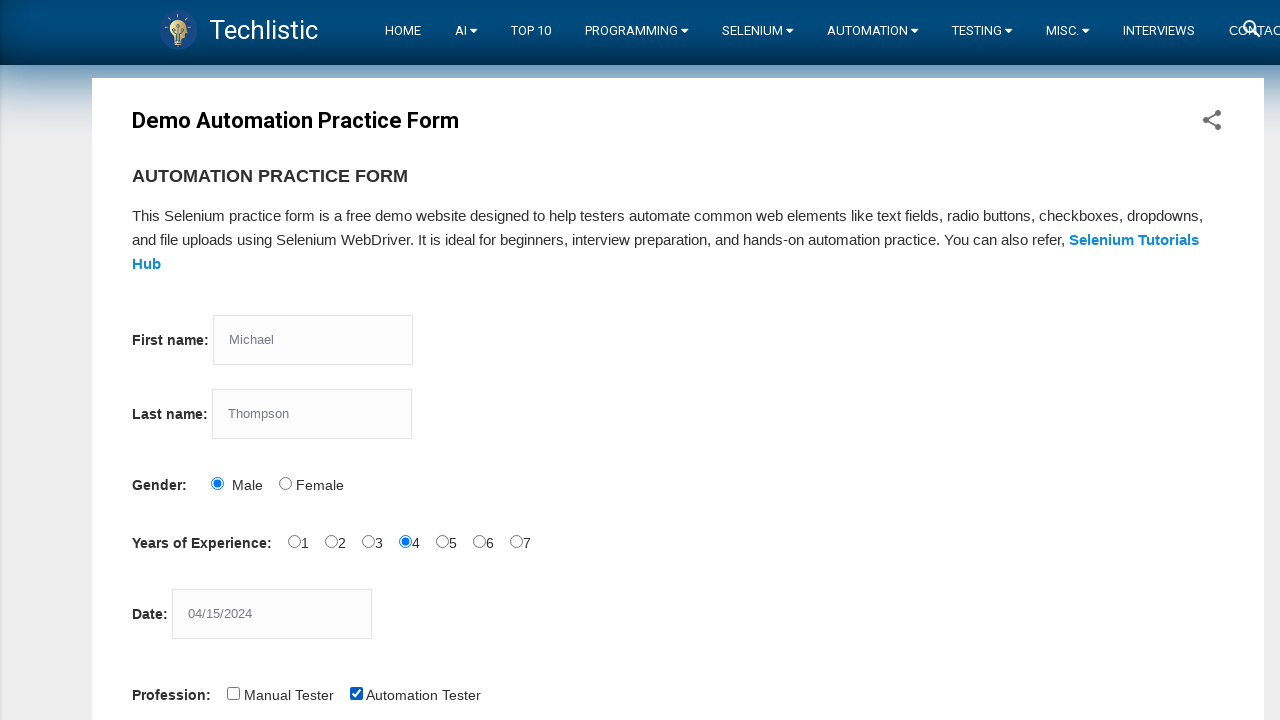

Checked Selenium IDE automation tool checkbox at (281, 360) on input#tool-0
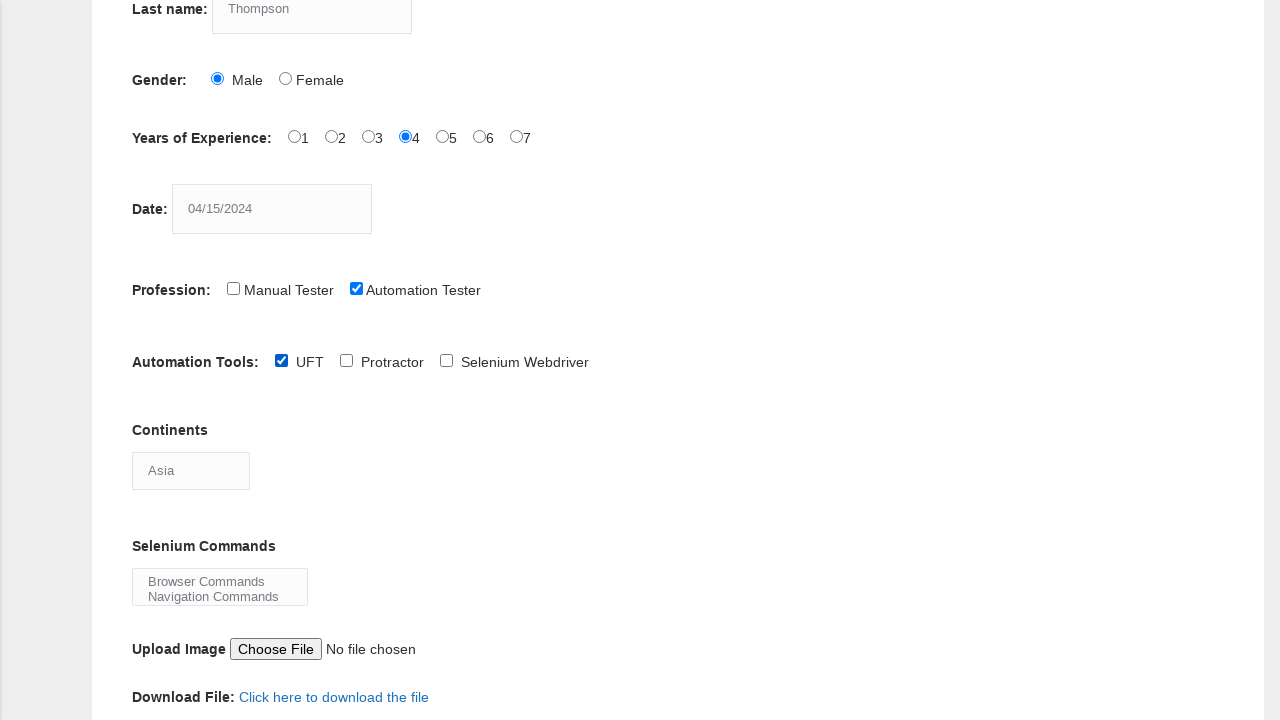

Checked Selenium WebDriver automation tool checkbox at (346, 360) on input#tool-1
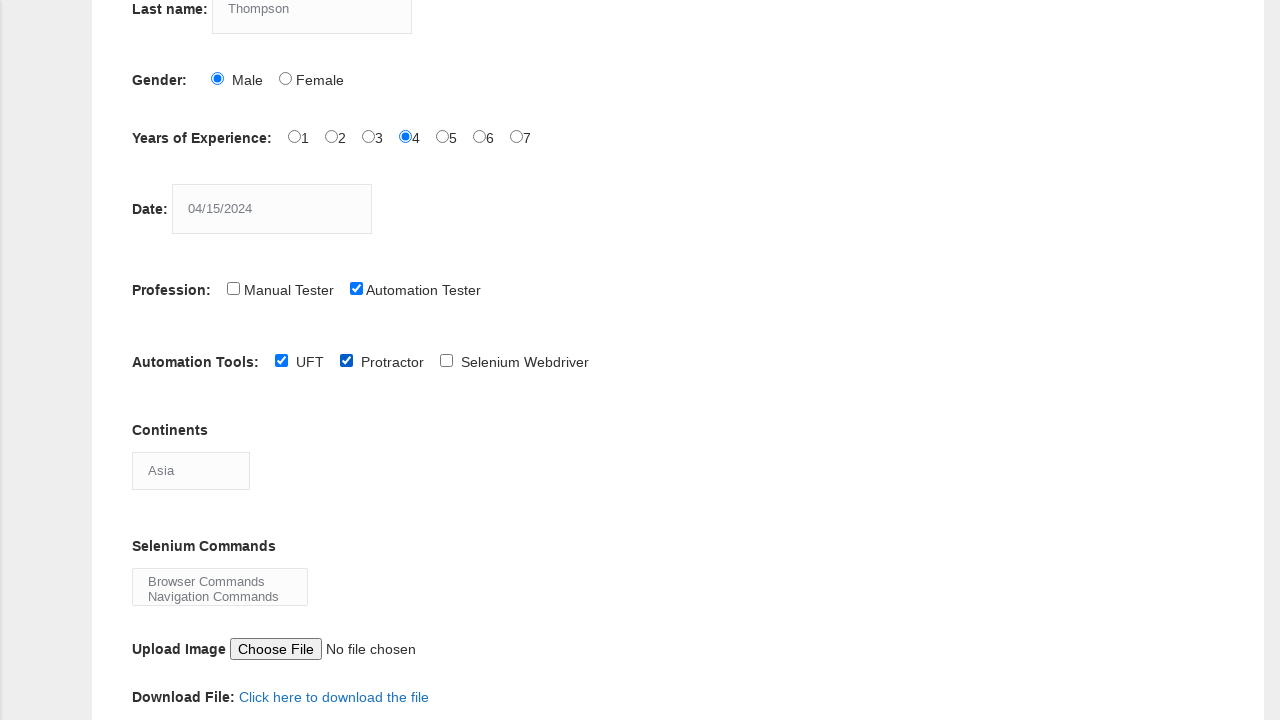

Selected 'Europe' from continents dropdown on select#continents
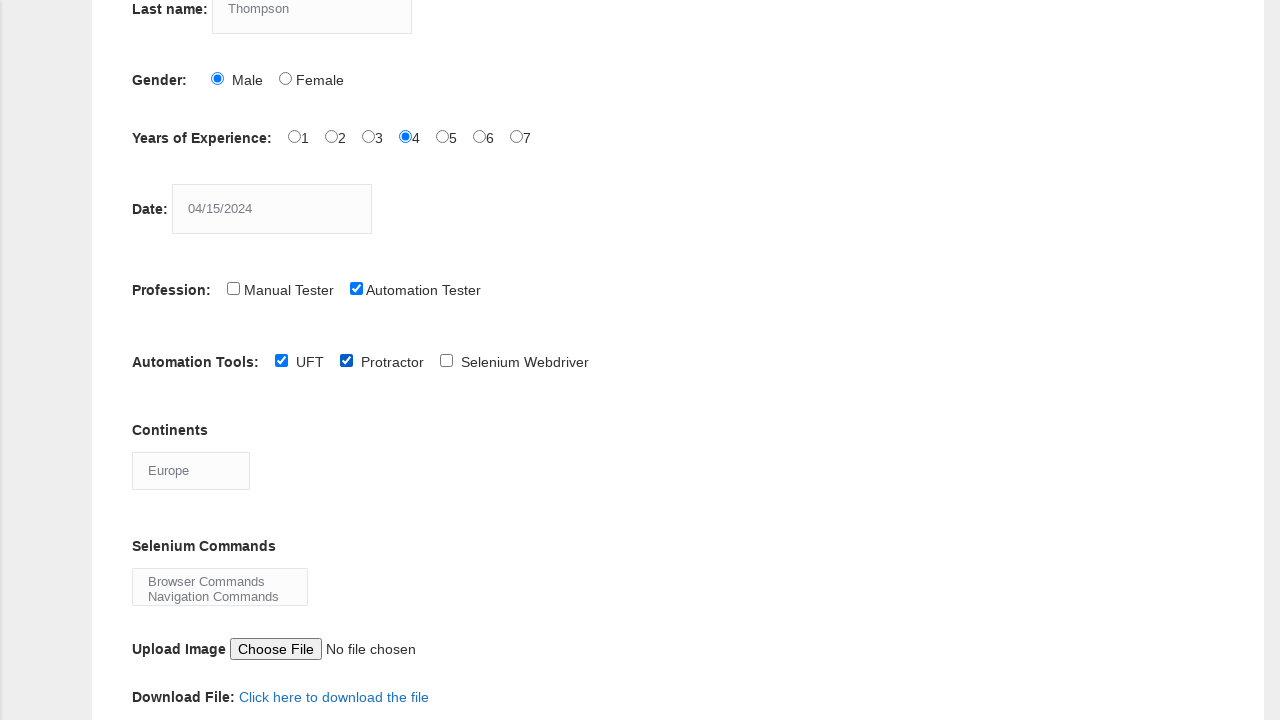

Selected 'Browser Commands' and 'Navigation Commands' from selenium_commands multi-select on select#selenium_commands
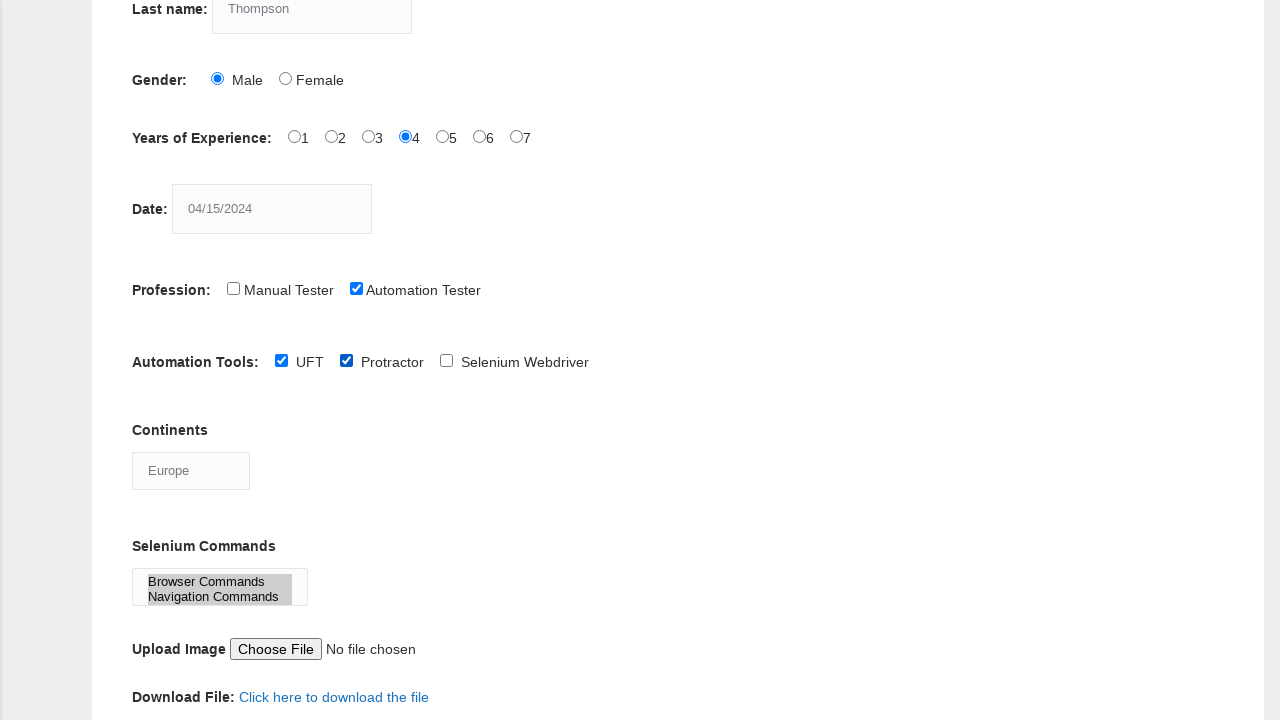

Clicked submit button to submit the form at (157, 360) on button#submit
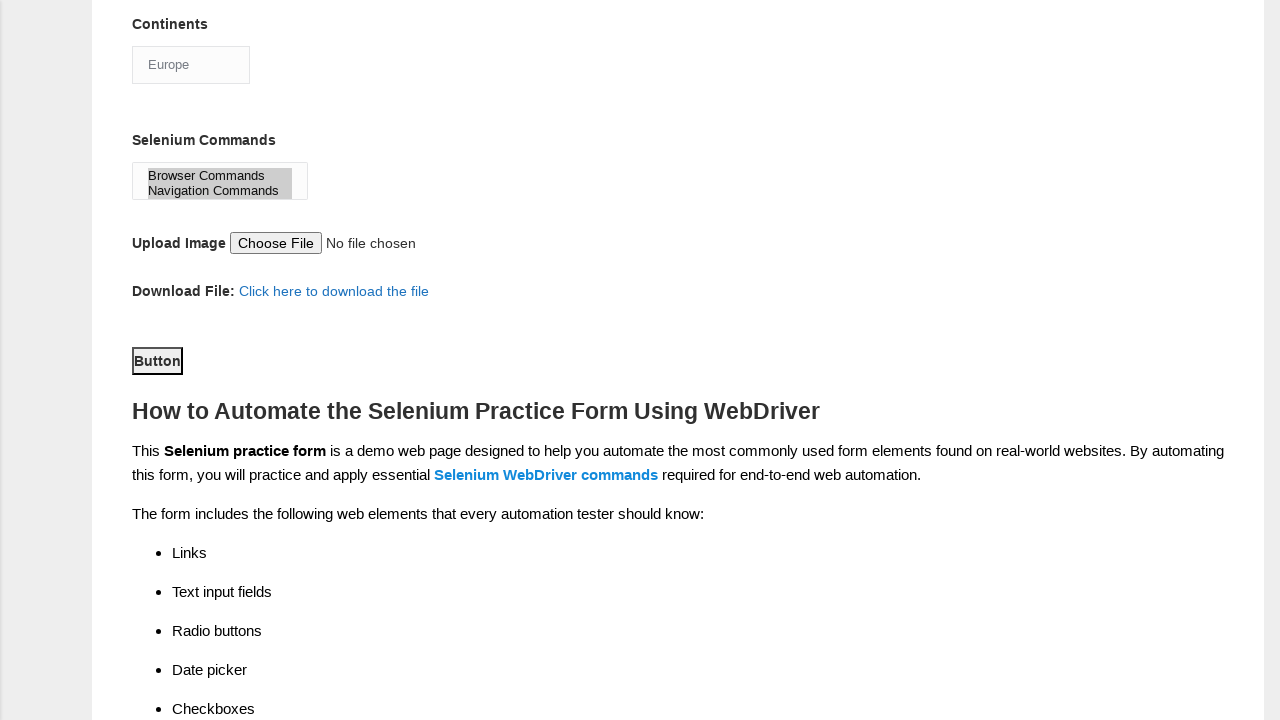

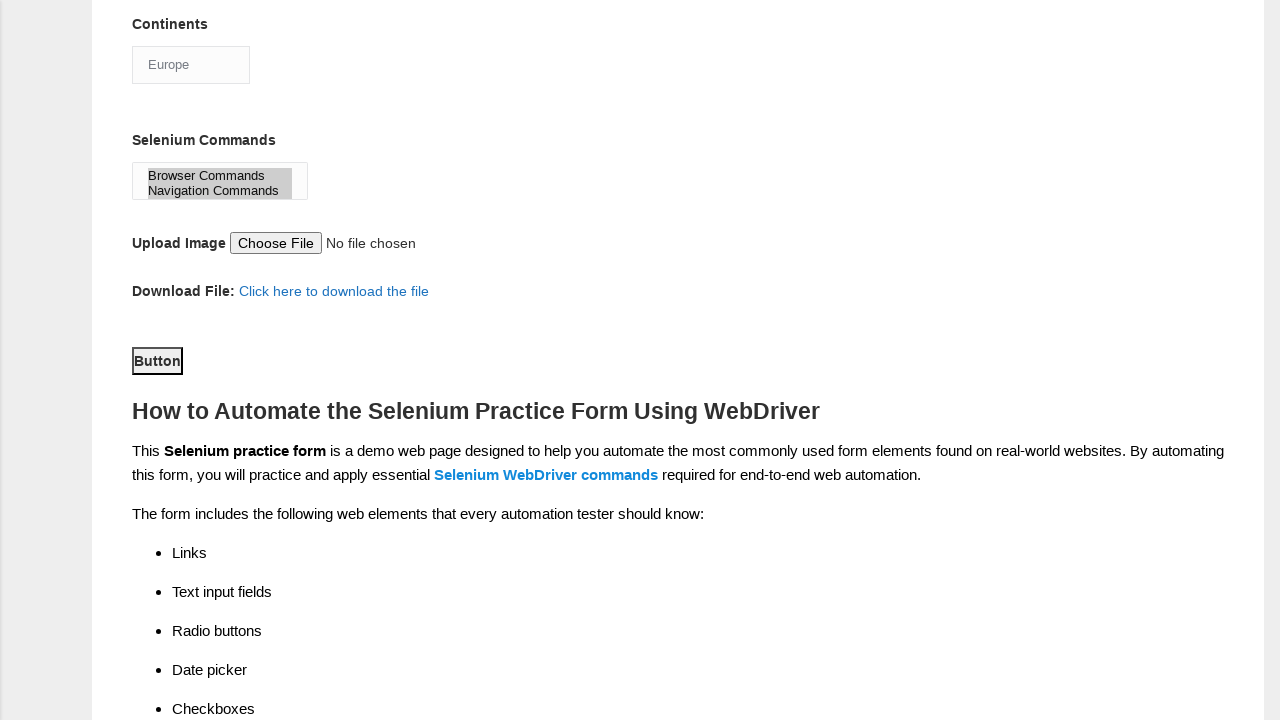